Tests the legal consultation search functionality by entering a search term and clicking the search button

Starting URL: https://conatjuris.sefaz.ce.gov.br/#/

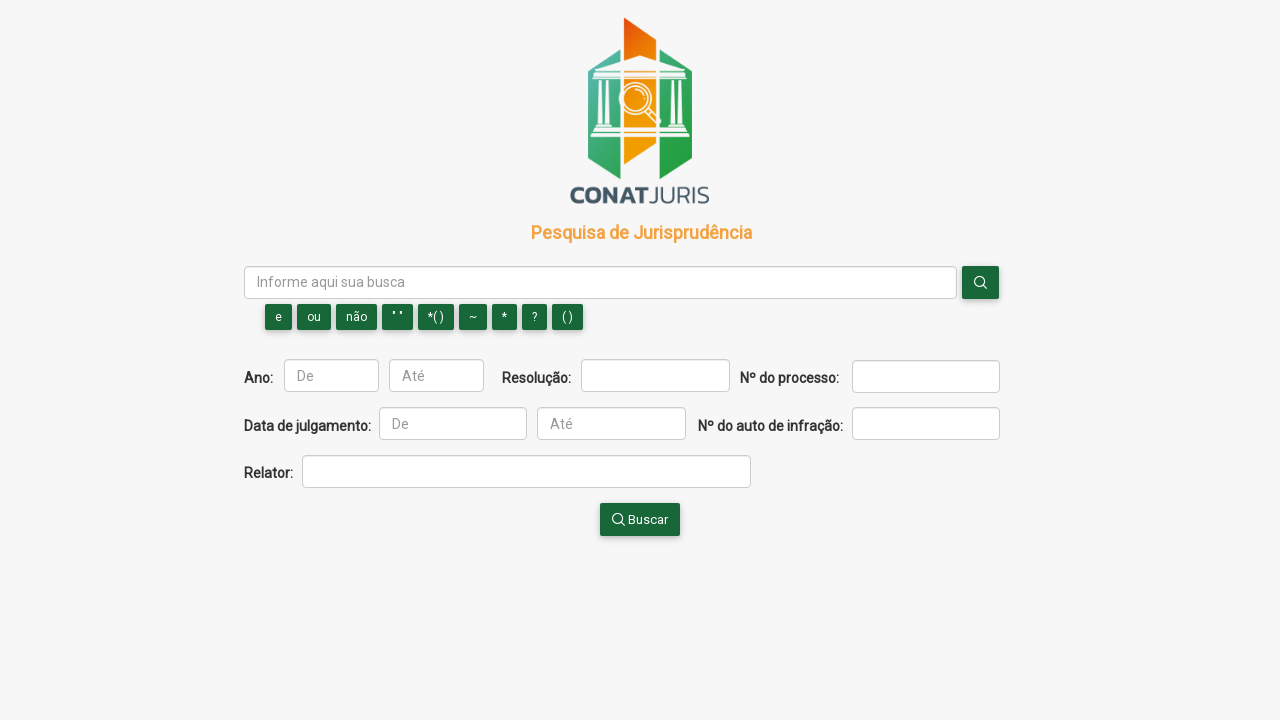

Filled search field with 'icms' on input[placeholder='Informe aqui sua busca']
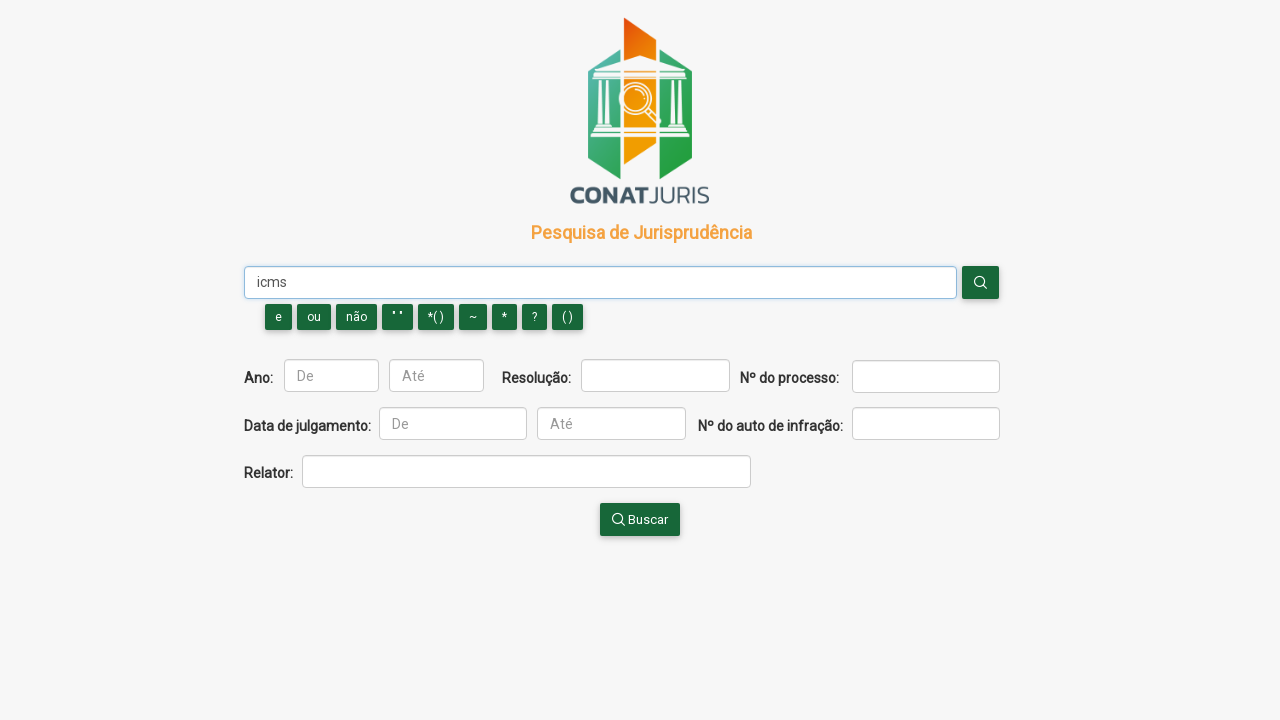

Clicked search button to find legal consultations at (980, 282) on button.btn.btn-primary.btn-lg.m-l-5.waves-effect i.pi.pi-search
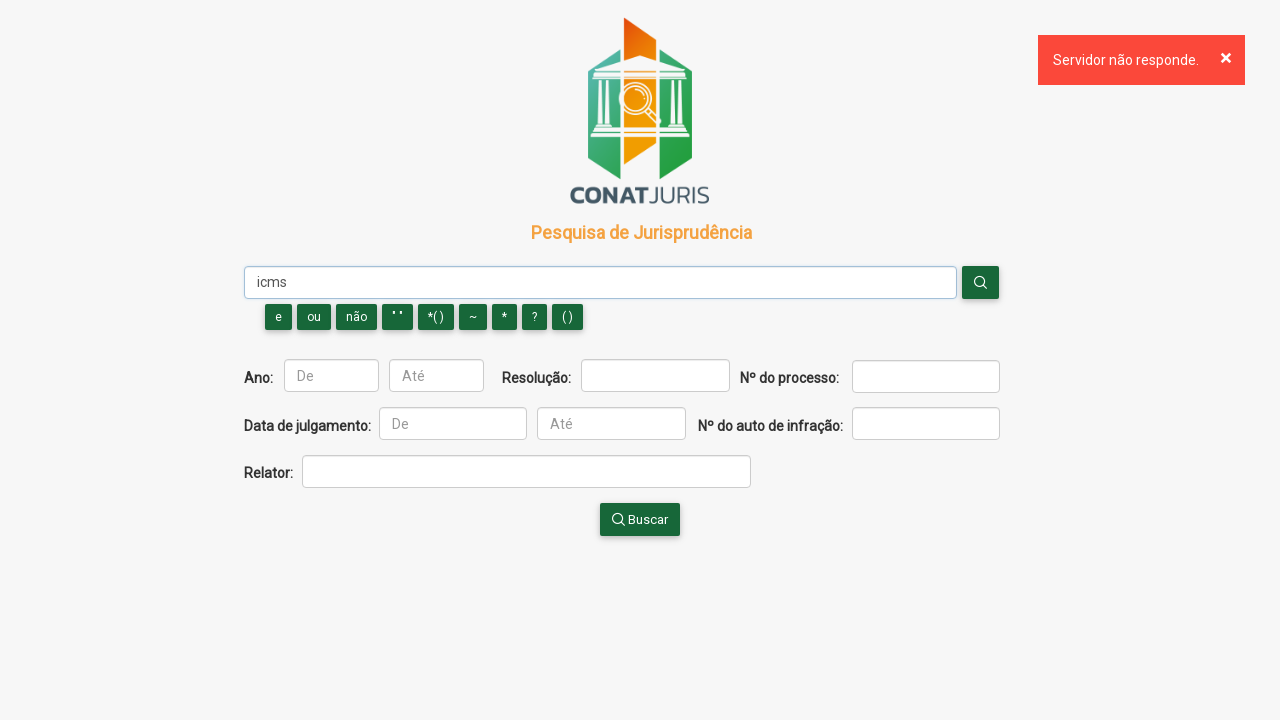

Legal consultation search results loaded
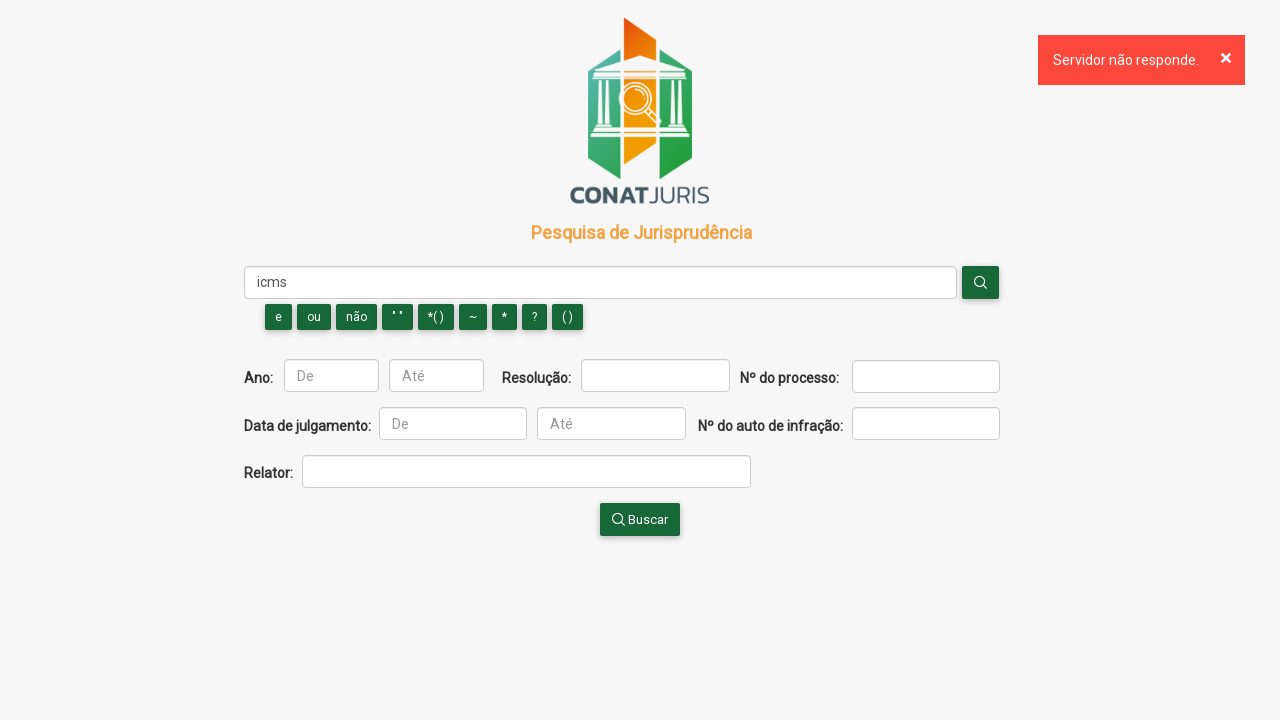

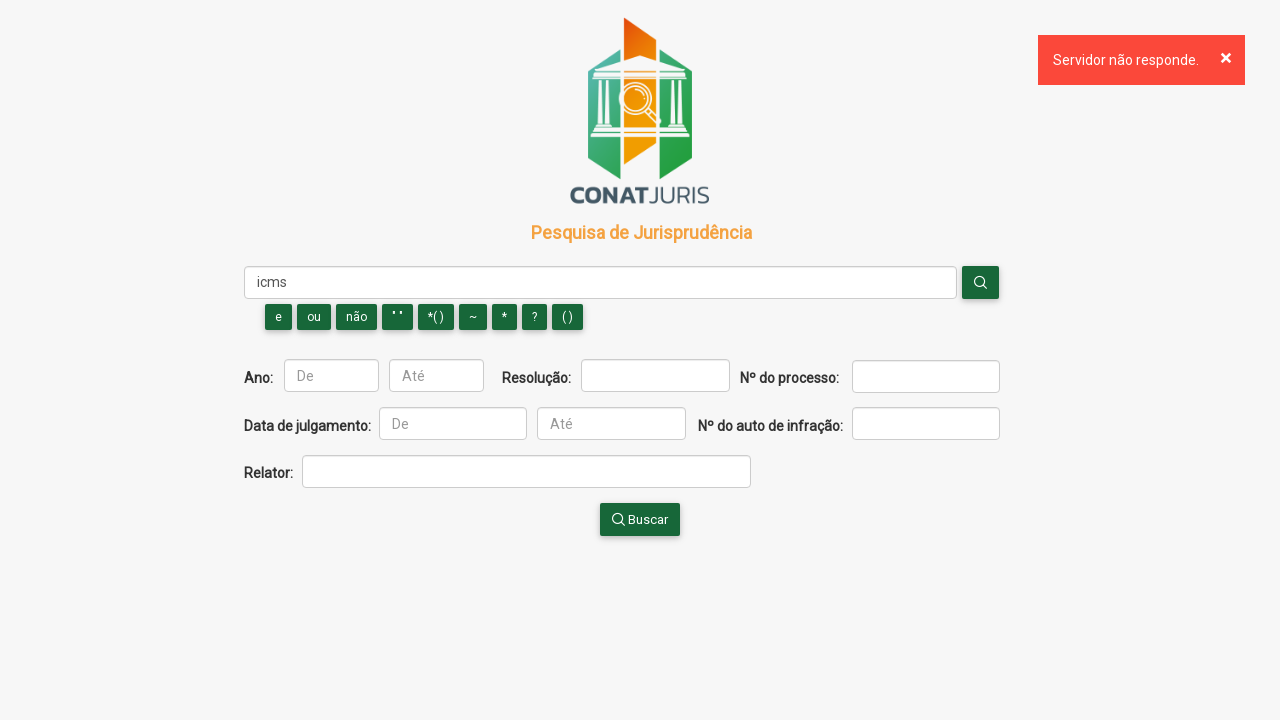